Navigates to galavail.com and verifies the page loads by waiting for the page to be ready.

Starting URL: https://galavail.com

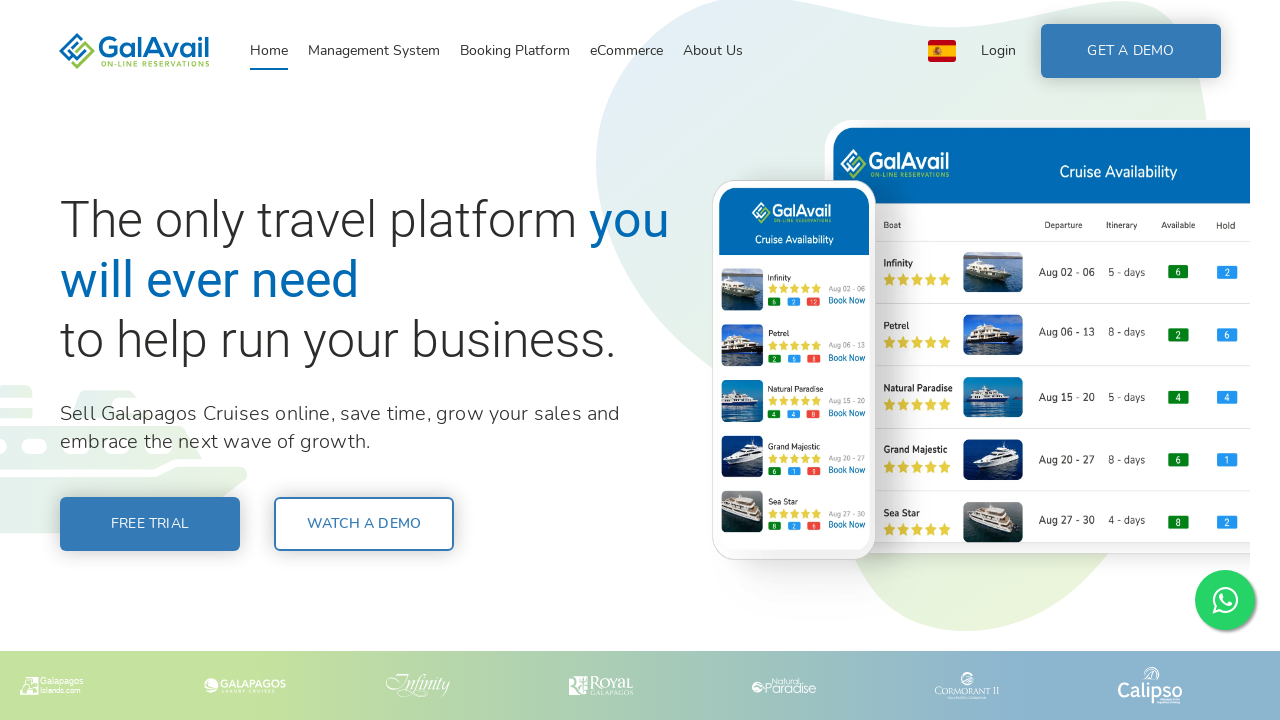

Waited for page to reach domcontentloaded state
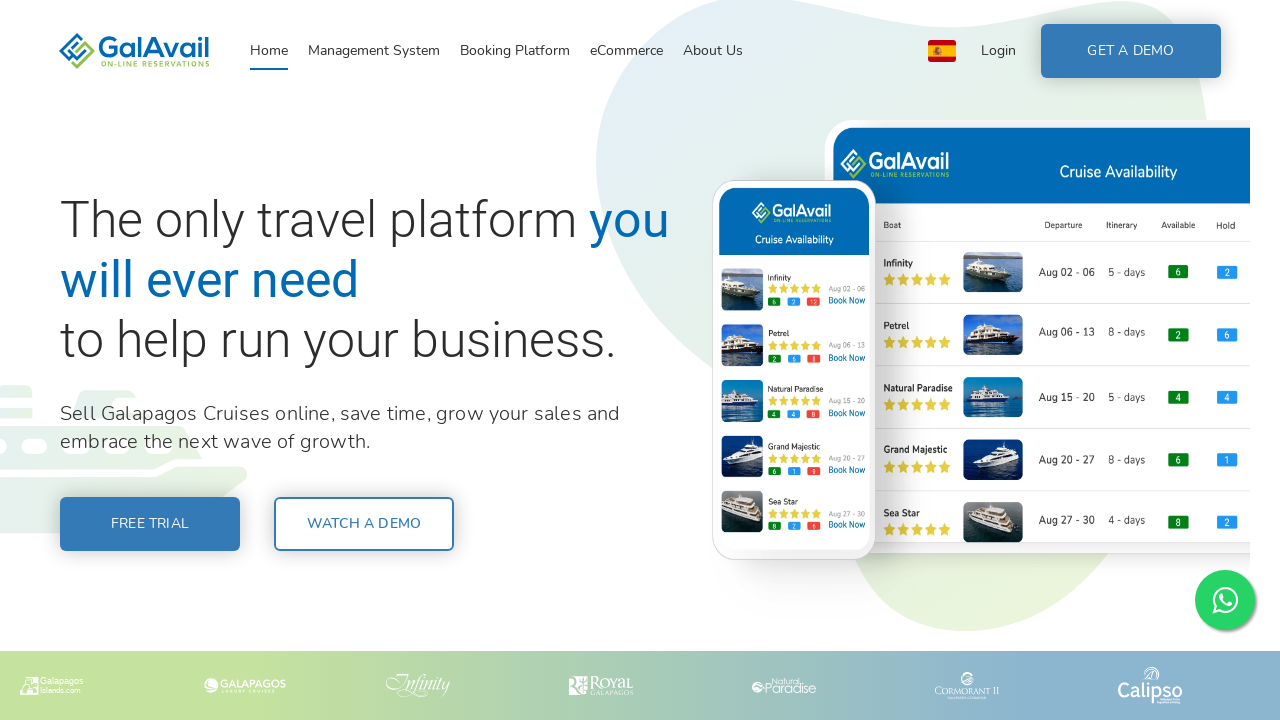

Retrieved page title: Galavail | Inventory & Availability System For Cruises
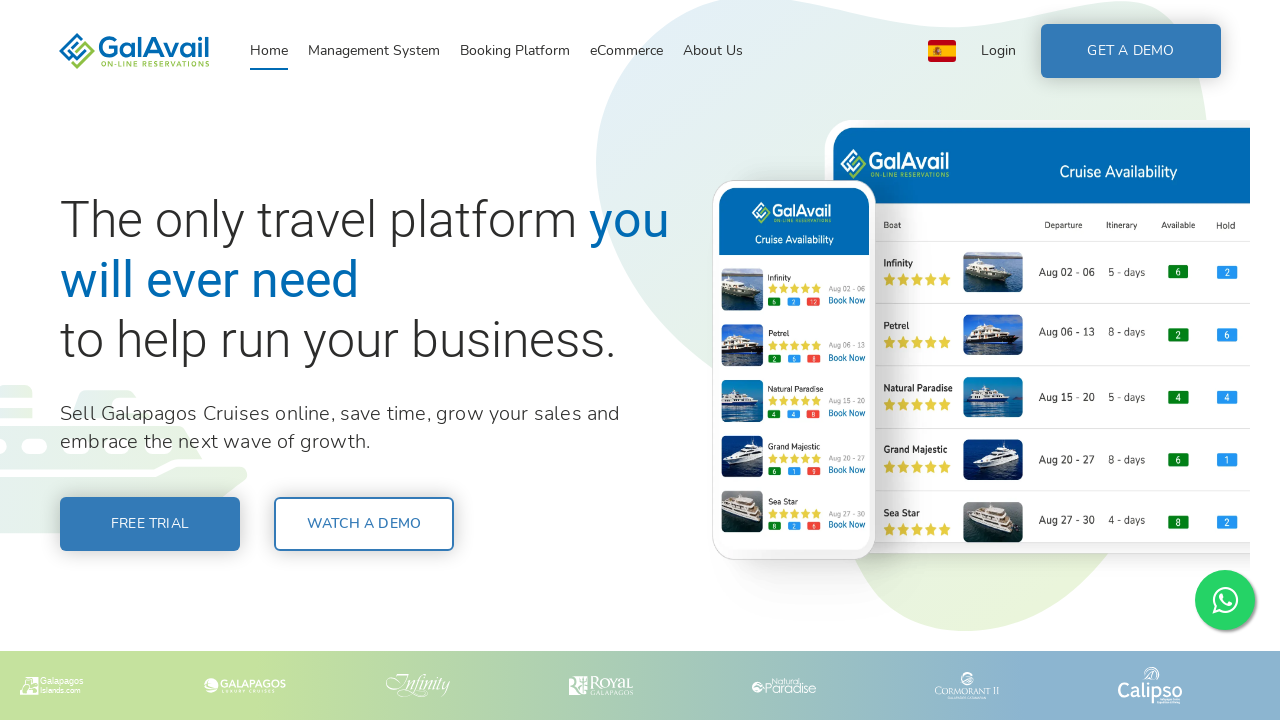

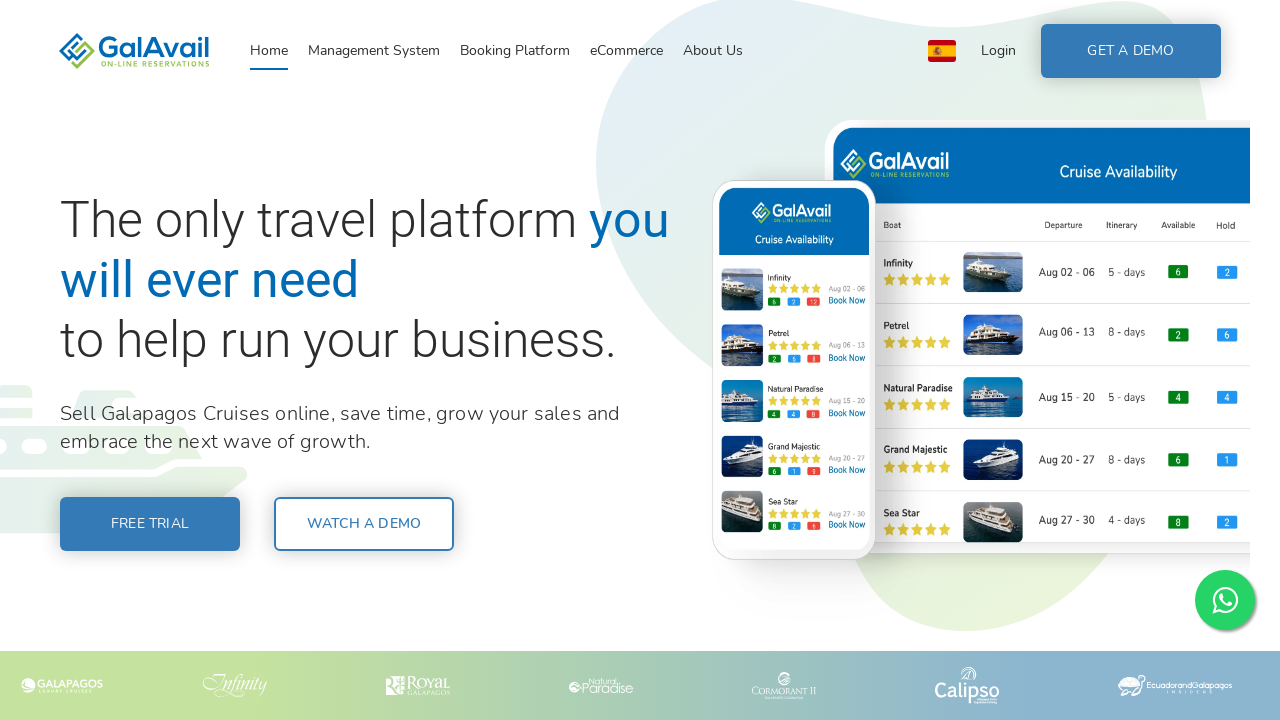